Tests JavaScript confirm dialog by triggering it, dismissing it, and verifying the cancel action result

Starting URL: https://automationfc.github.io/basic-form/index.html

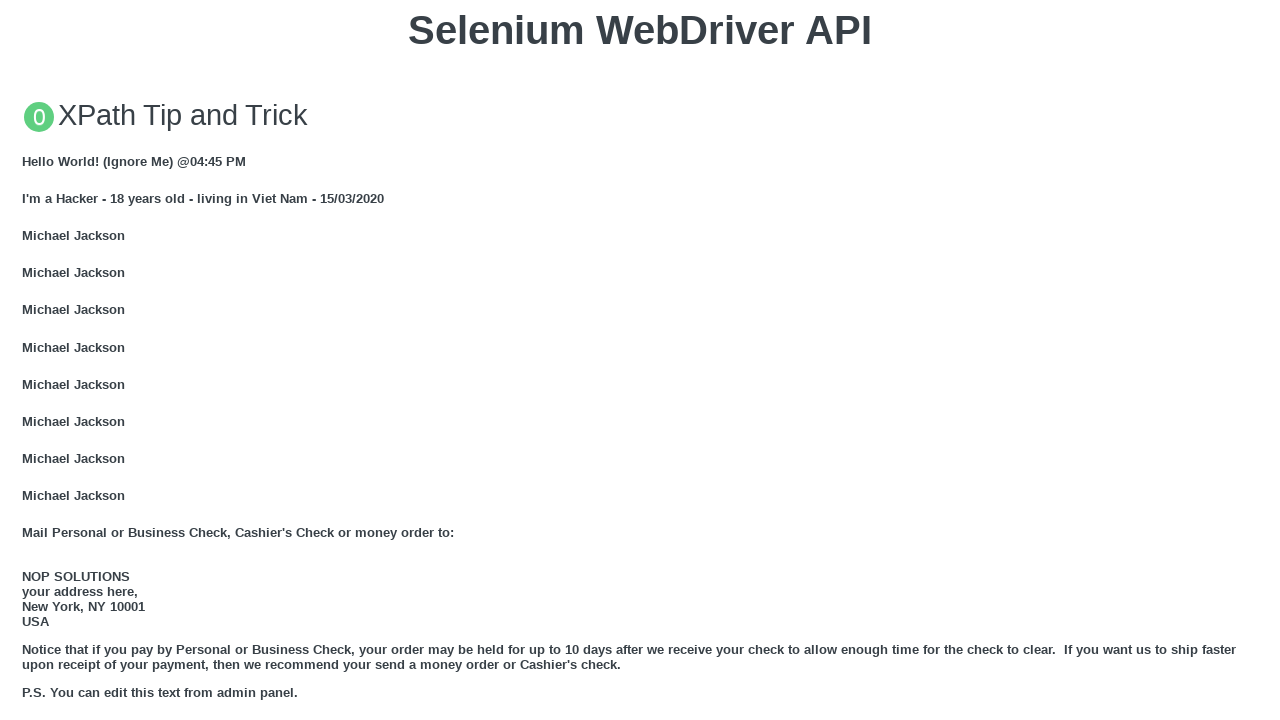

Set up dialog handler to dismiss confirm dialog
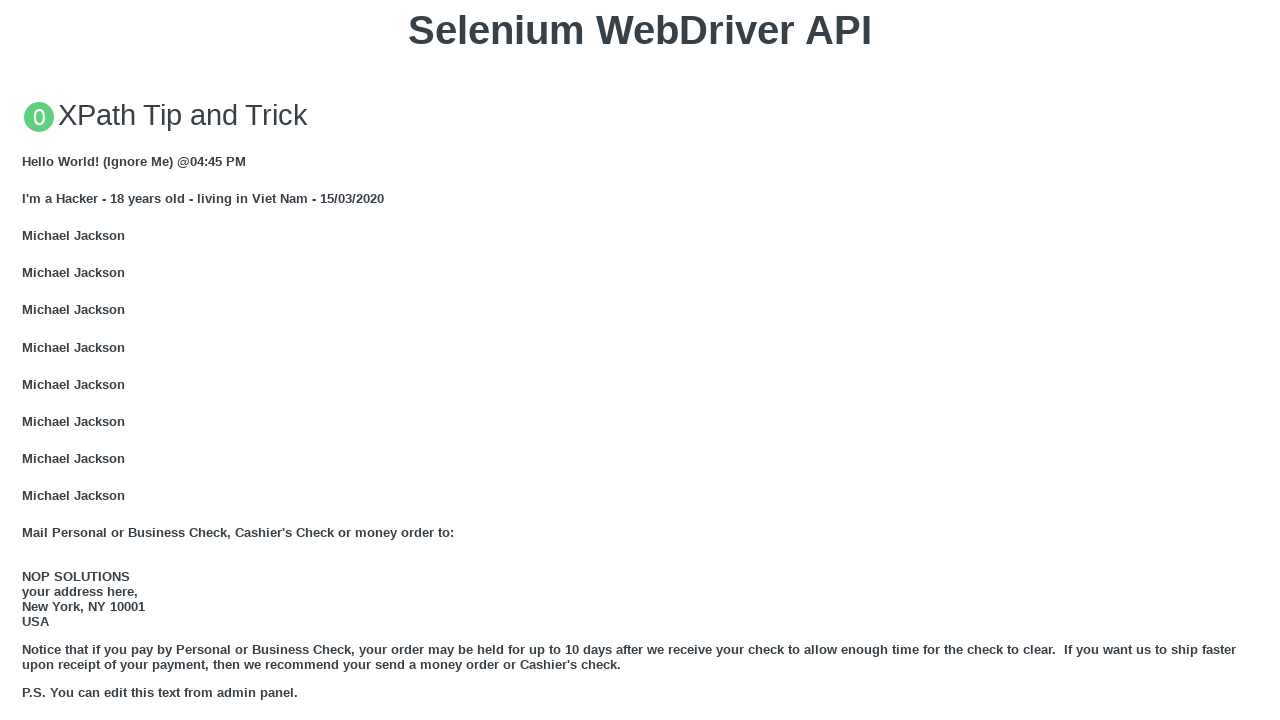

Clicked button to trigger JavaScript confirm dialog at (640, 360) on xpath=//button[text()='Click for JS Confirm']
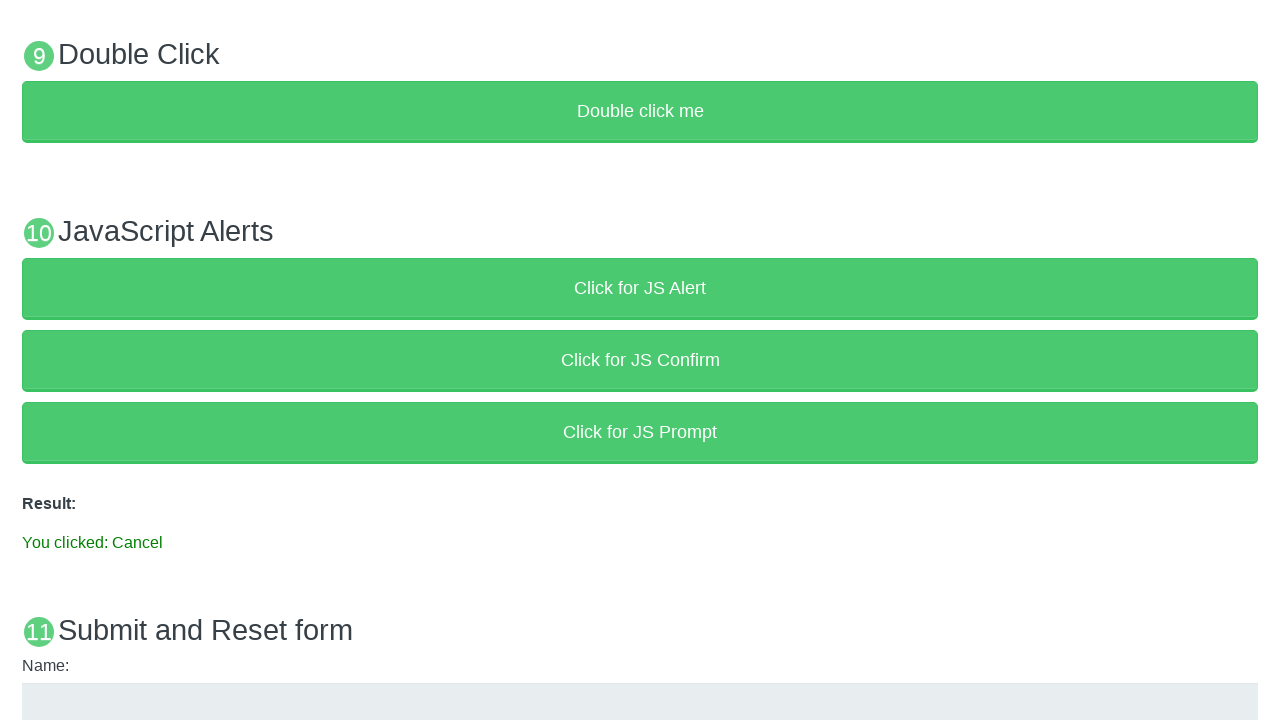

Waited for result text to appear
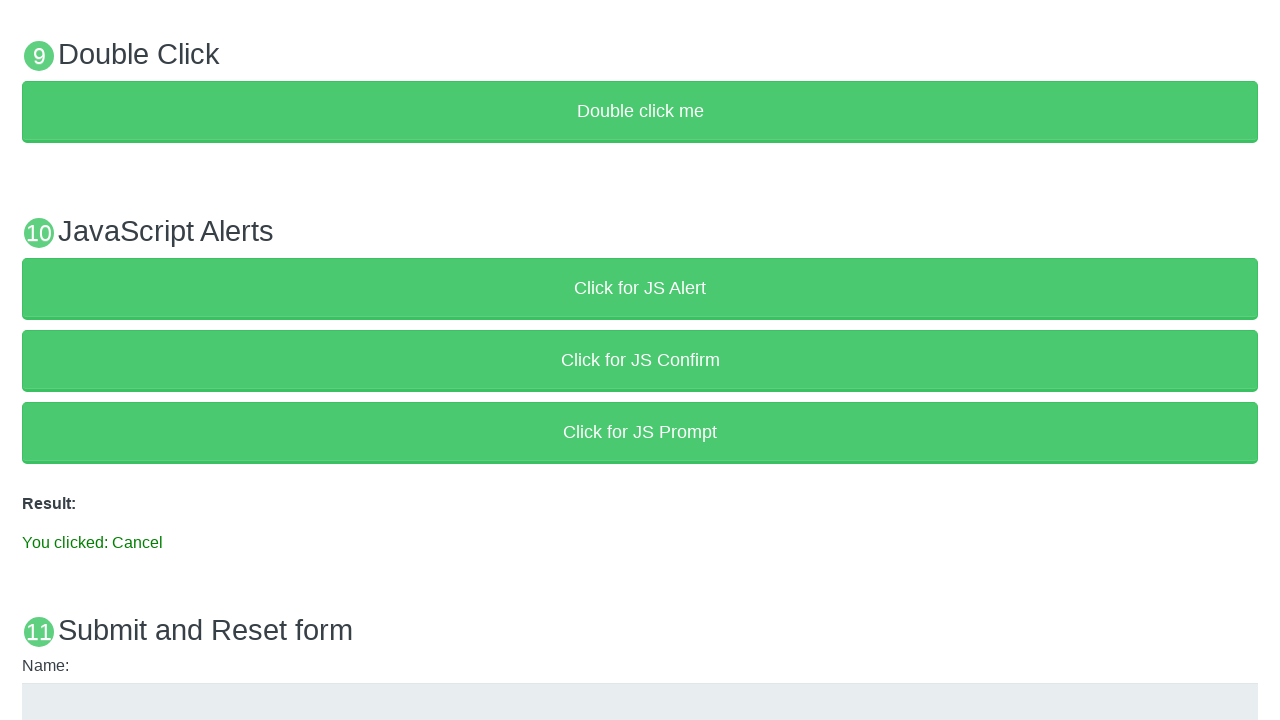

Verified that dismissing confirm dialog returned 'You clicked: Cancel' result
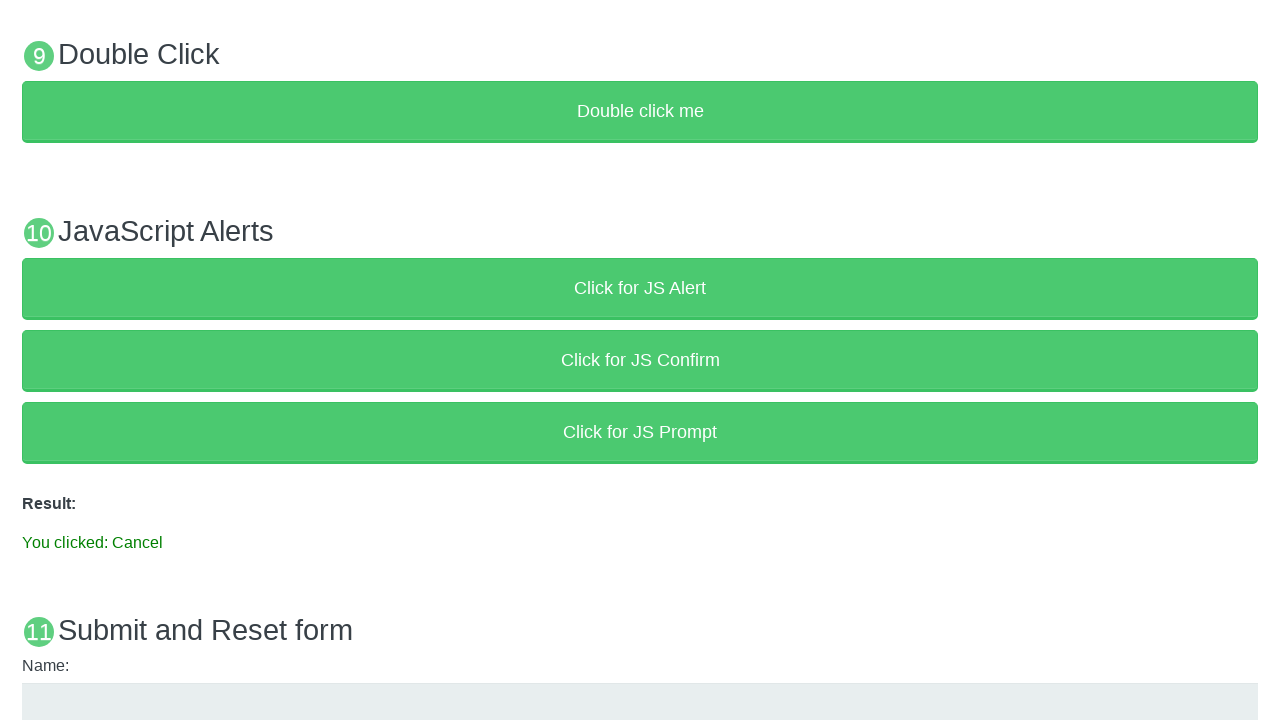

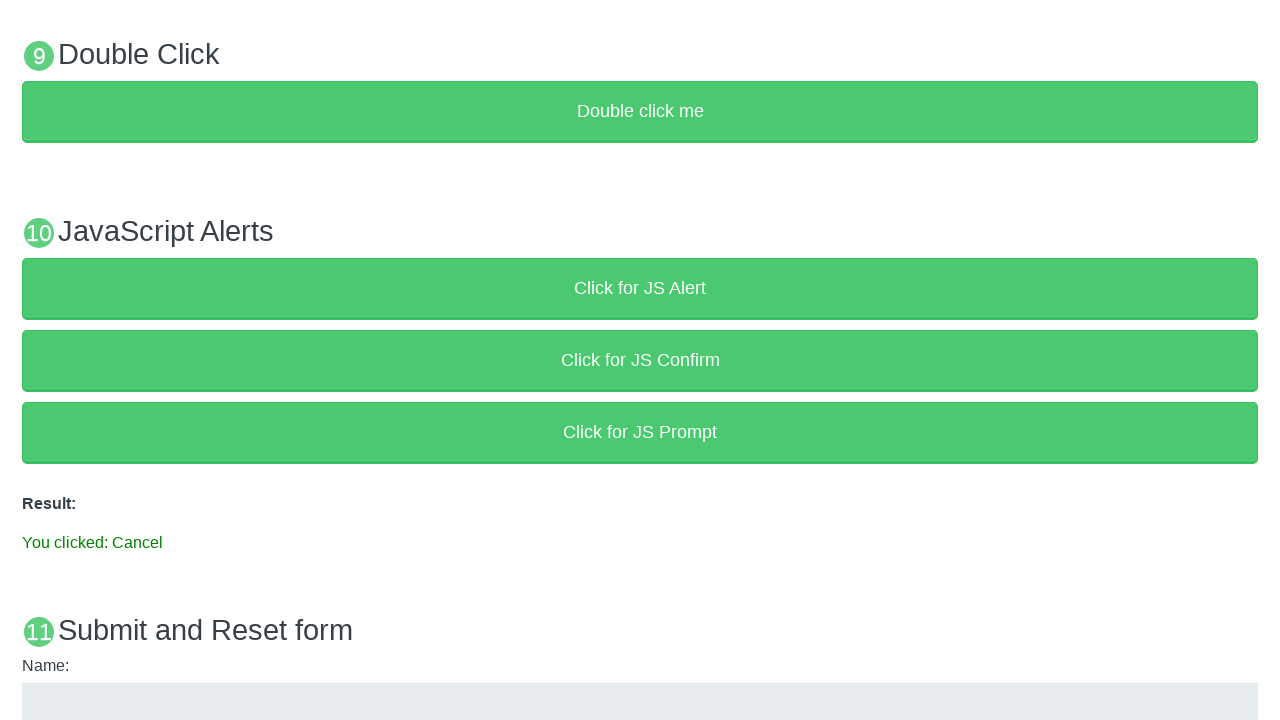